Tests switching between multiple browser windows by clicking a link twice to open new windows and then switching to the child window

Starting URL: https://the-internet.herokuapp.com/windows

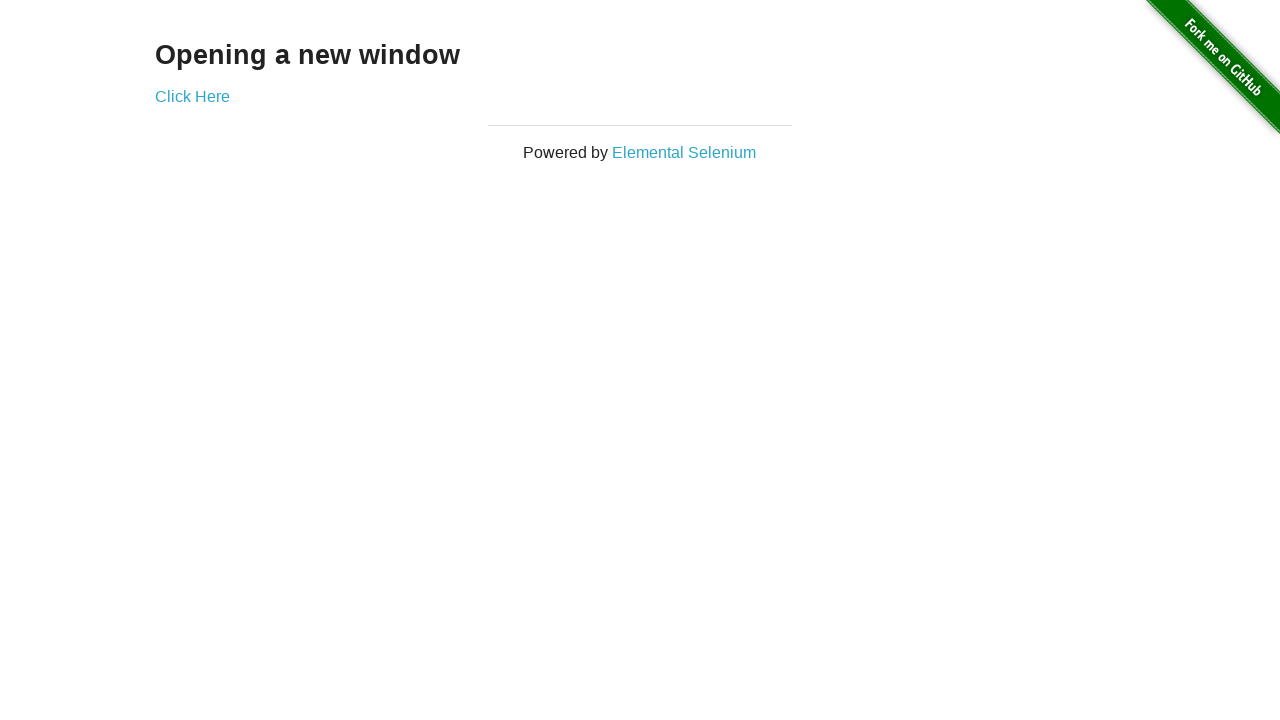

Clicked 'Click Here' link to open first new window at (192, 96) on a:text('Click Here')
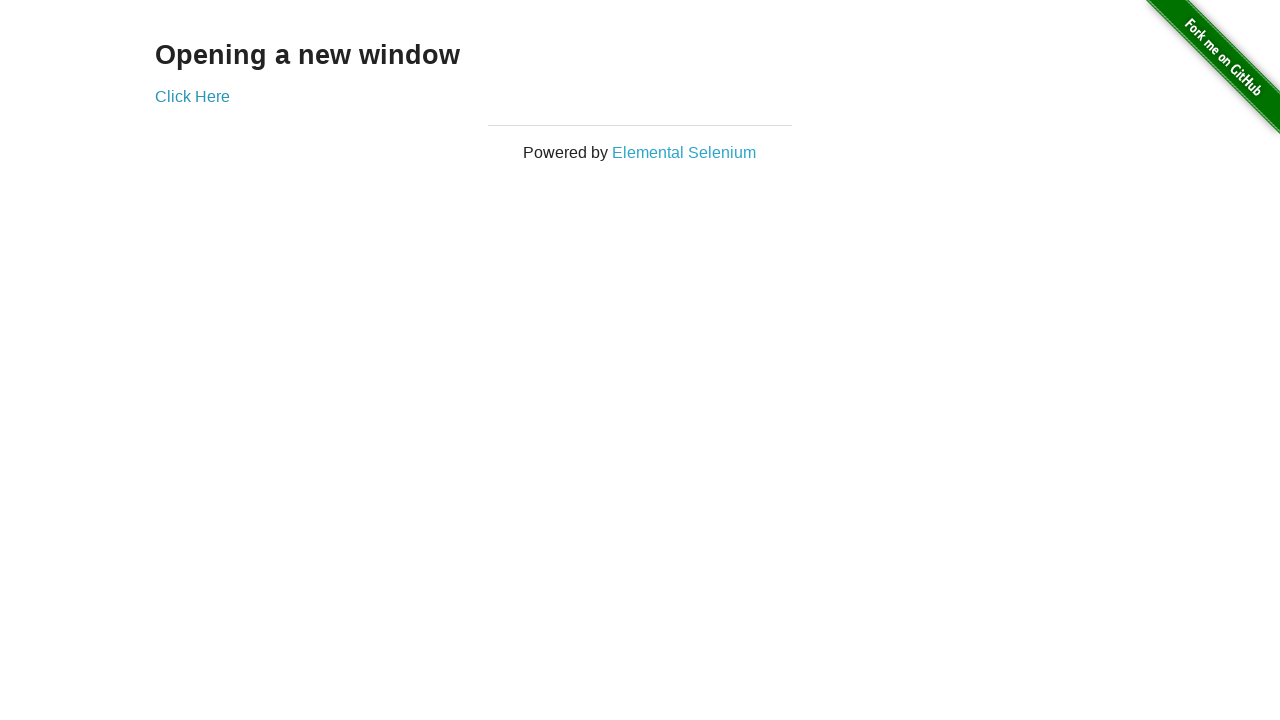

Clicked 'Click Here' link to open second new window at (192, 96) on a:text('Click Here')
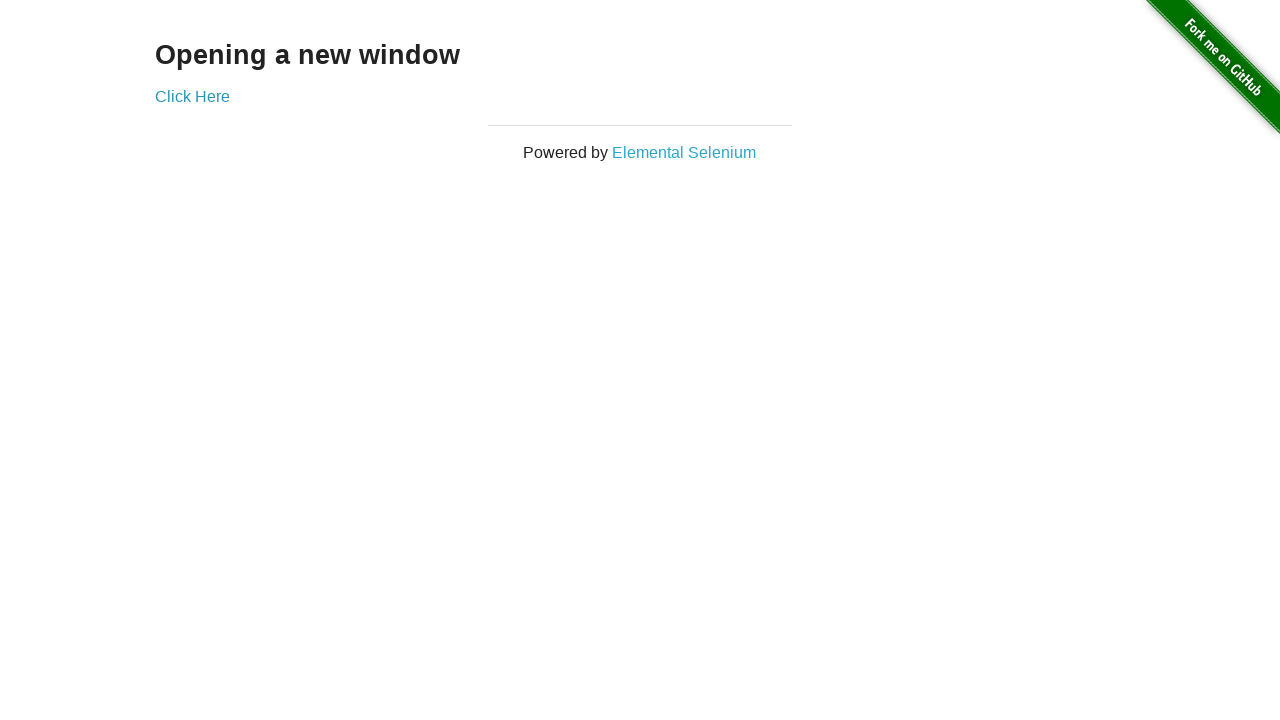

Retrieved all open pages from context
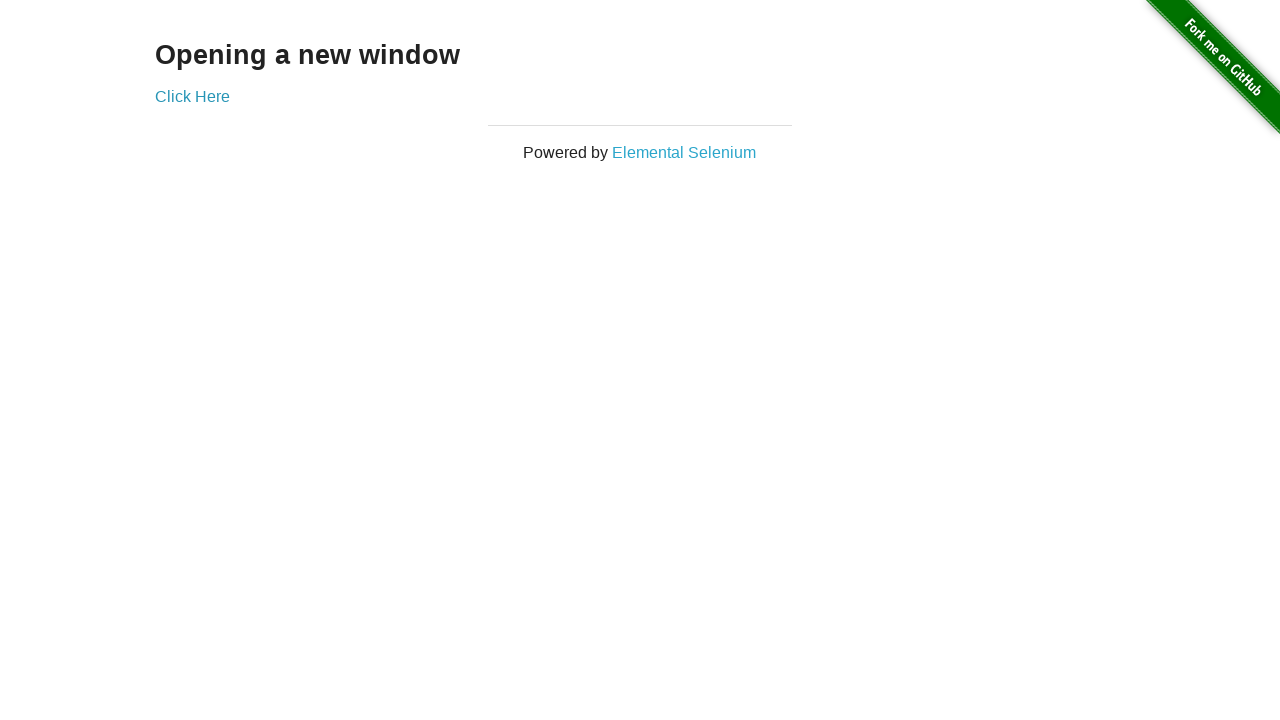

Selected the last opened child window
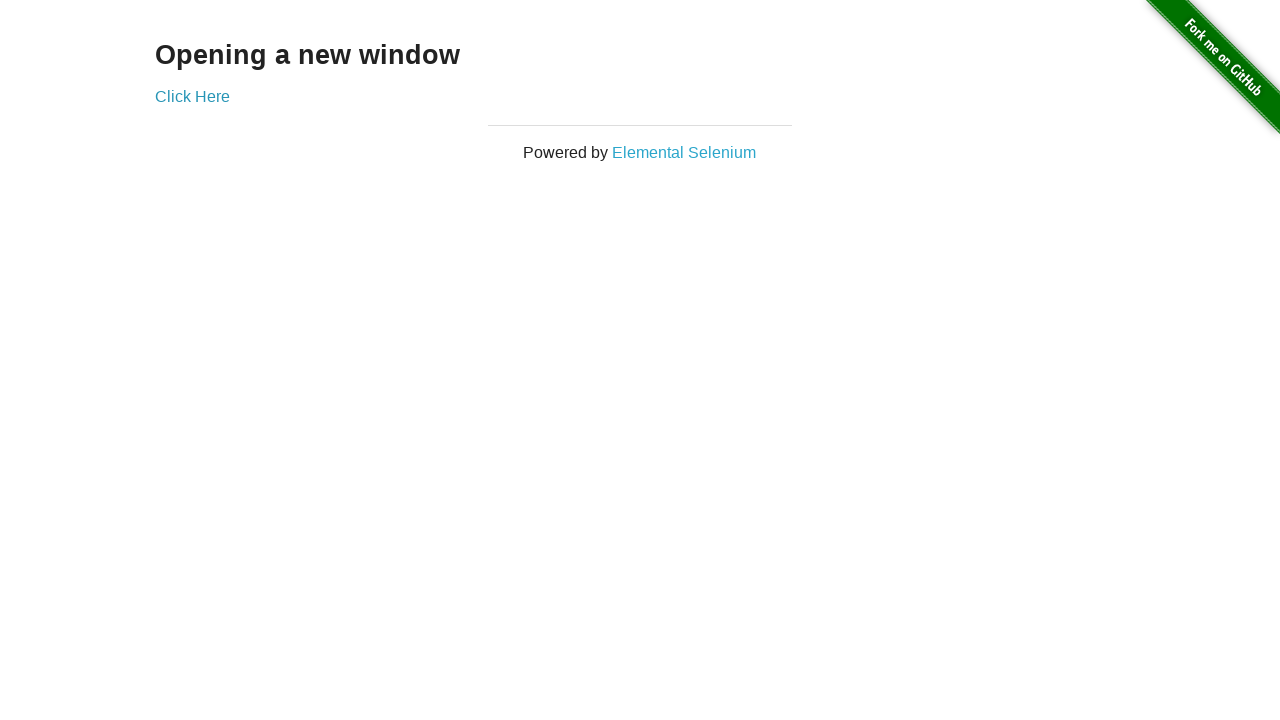

Waited for child window to load completely
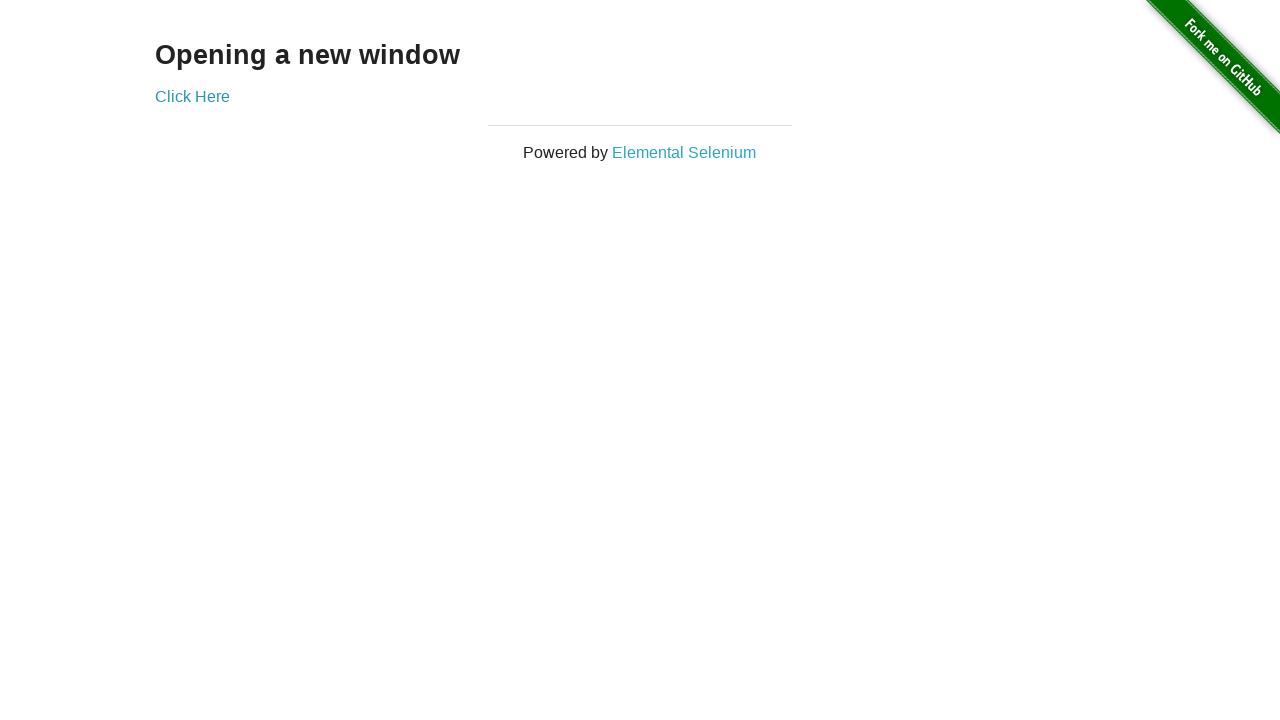

Verified 'New Window' heading is visible in child window
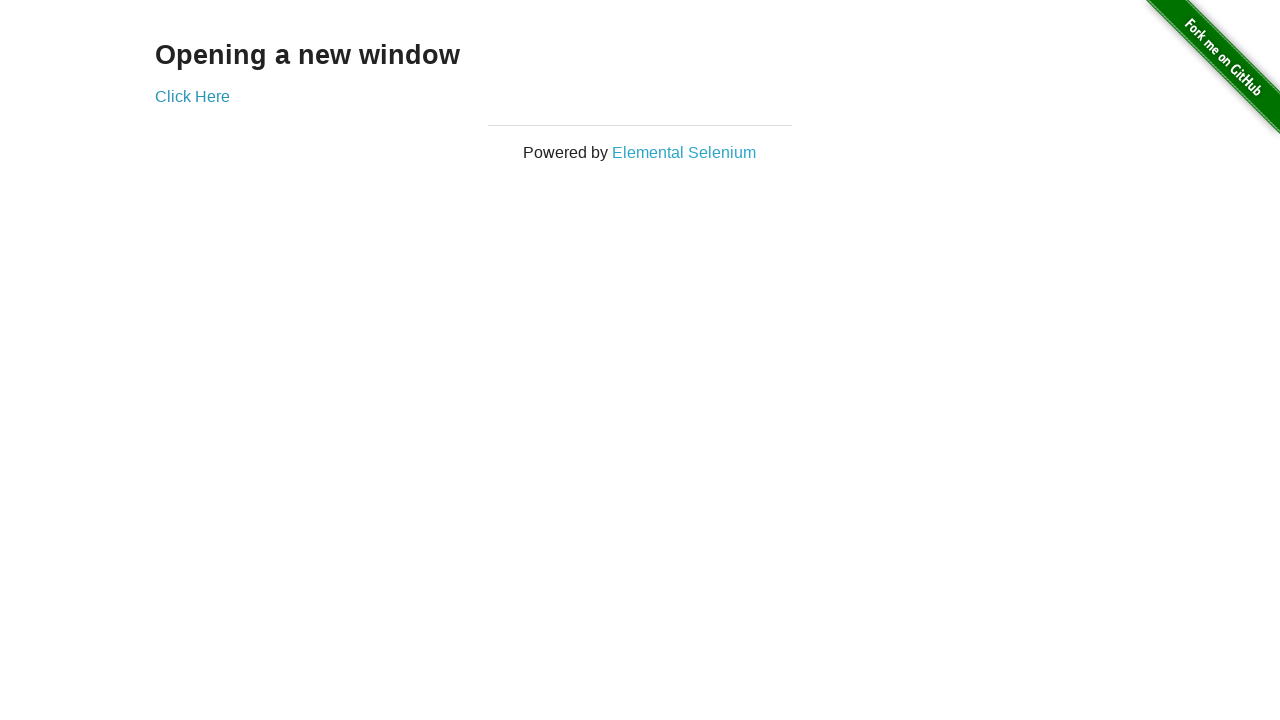

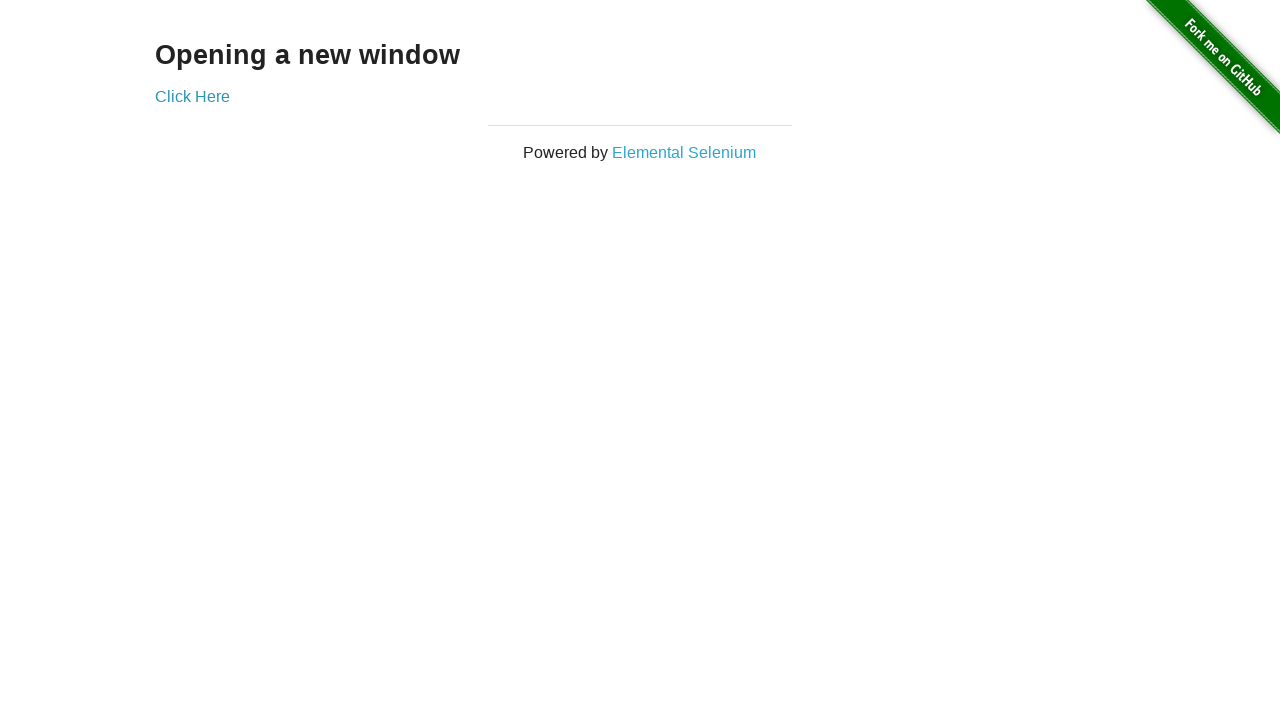